Tests calendar date picker functionality by clicking the calendar trigger button for the "From date" field and selecting the currently active date.

Starting URL: https://rahulshettyacademy.com/dropdownsPractise/

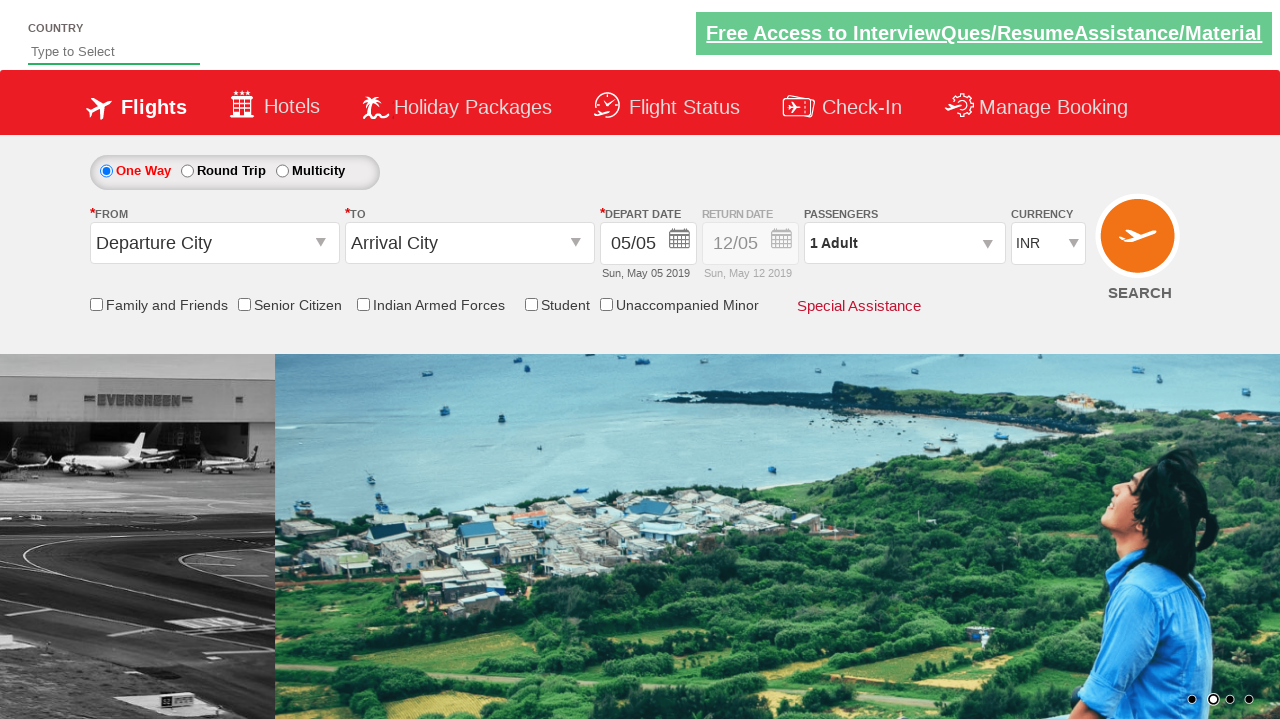

Clicked calendar trigger button for 'From date' field at (680, 242) on xpath=//input[@id='ctl00_mainContent_txt_Fromdate']/following-sibling::button[@c
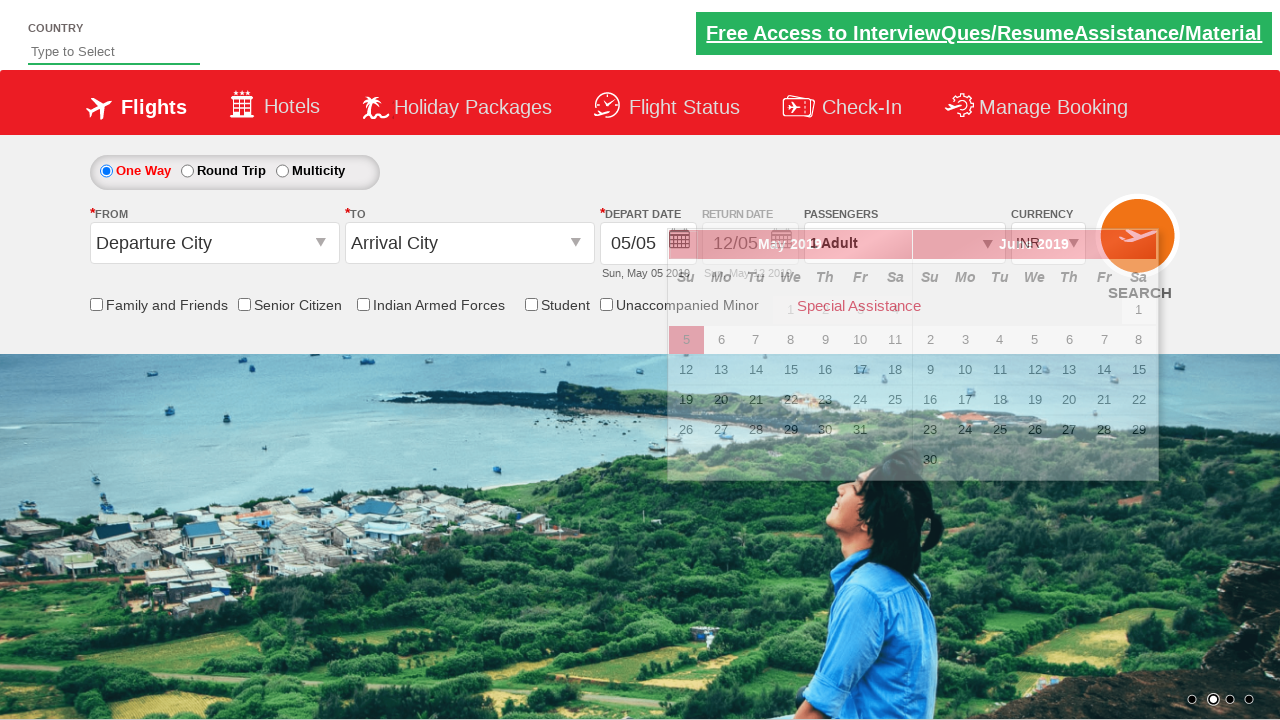

Calendar appeared with active date visible
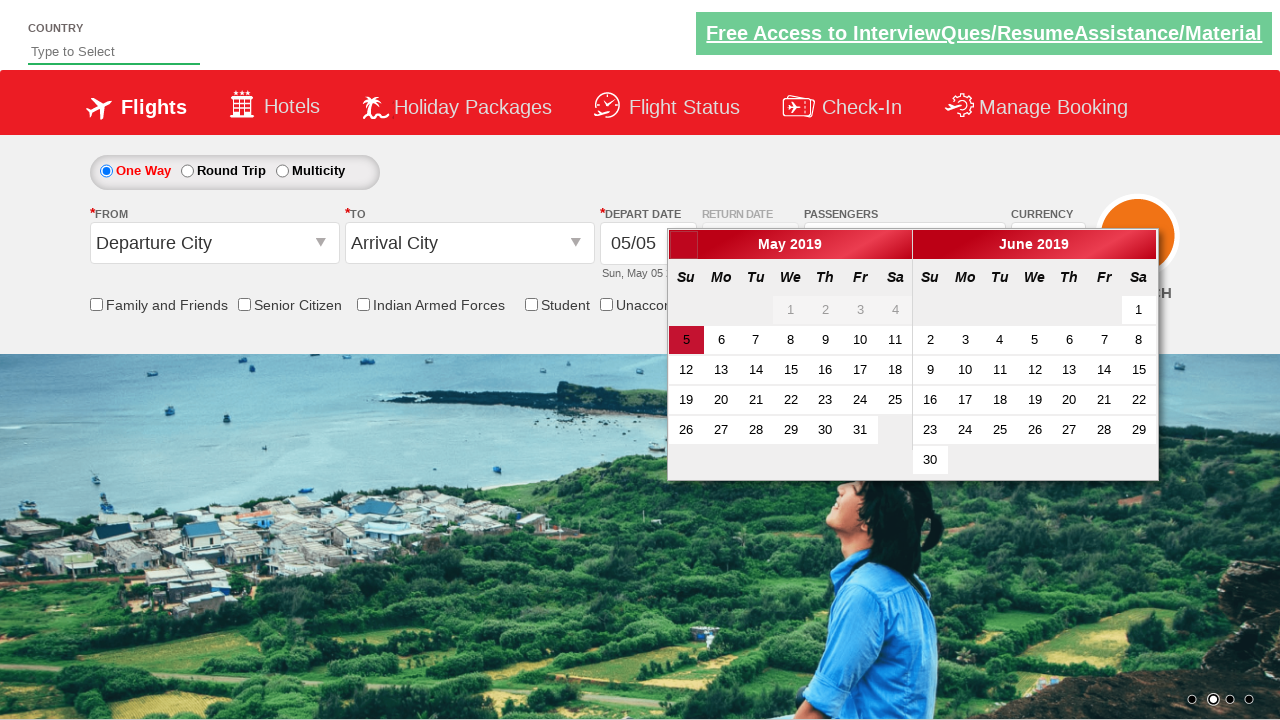

Selected the currently active date from calendar at (686, 340) on a.ui-state-default.ui-state-active
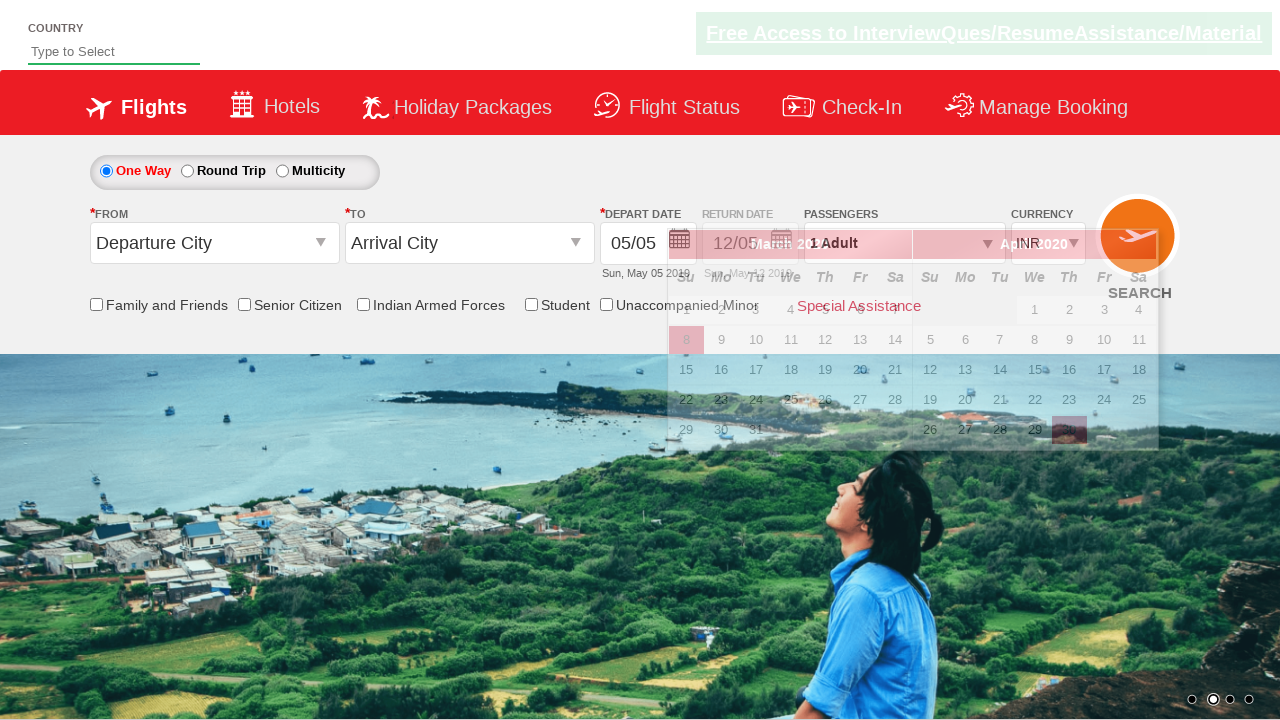

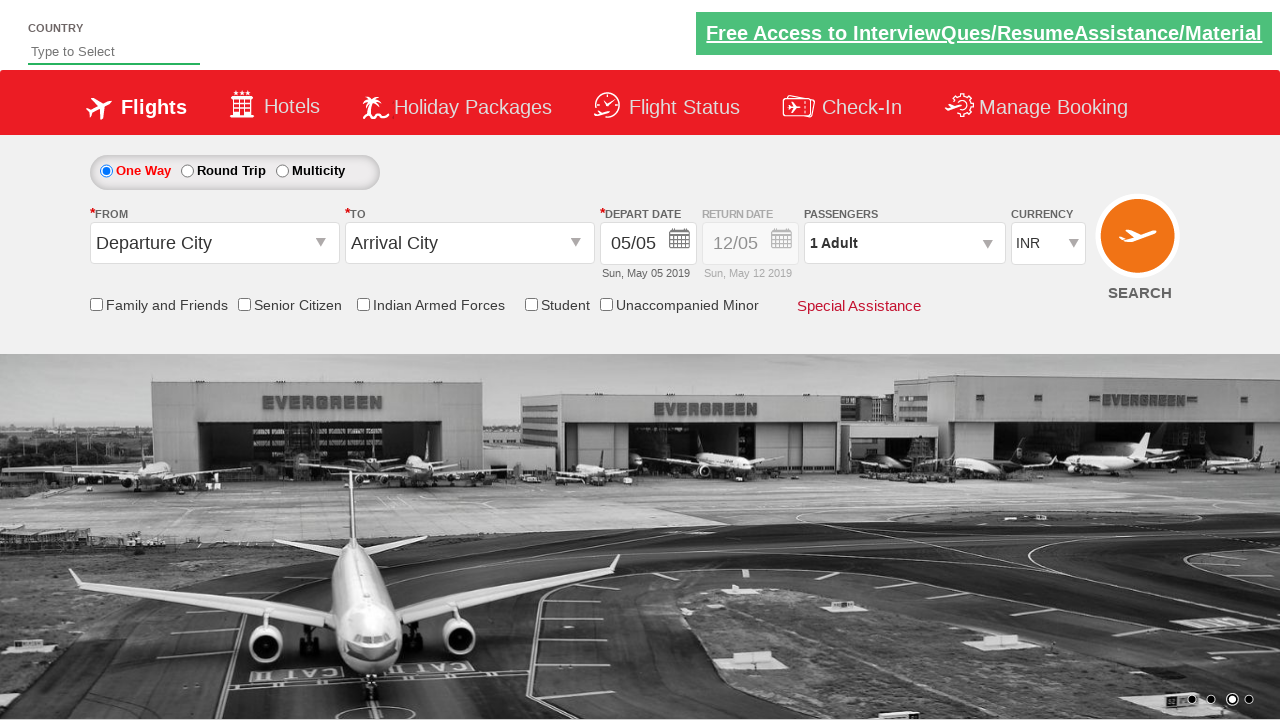